Tests the departure city dropdown on BlazeDemoby selecting it and verifying all available options can be accessed.

Starting URL: https://blazedemo.com/

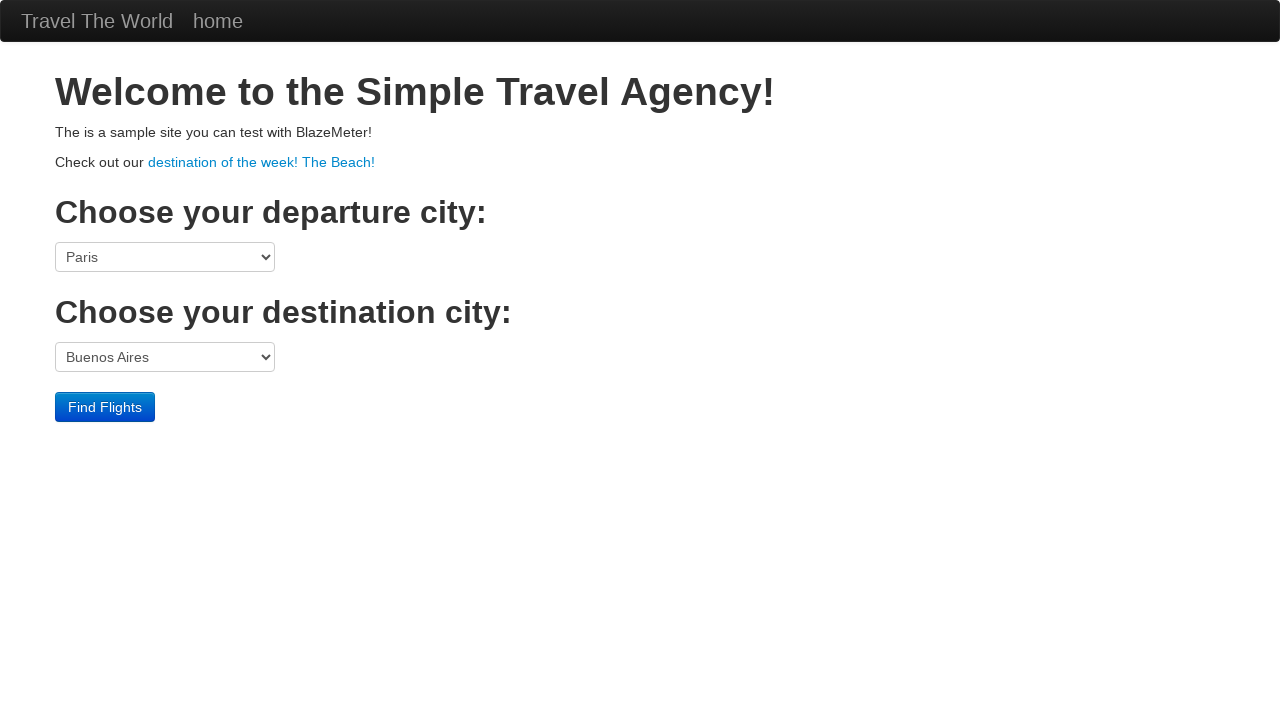

Waited for departure city dropdown to be visible
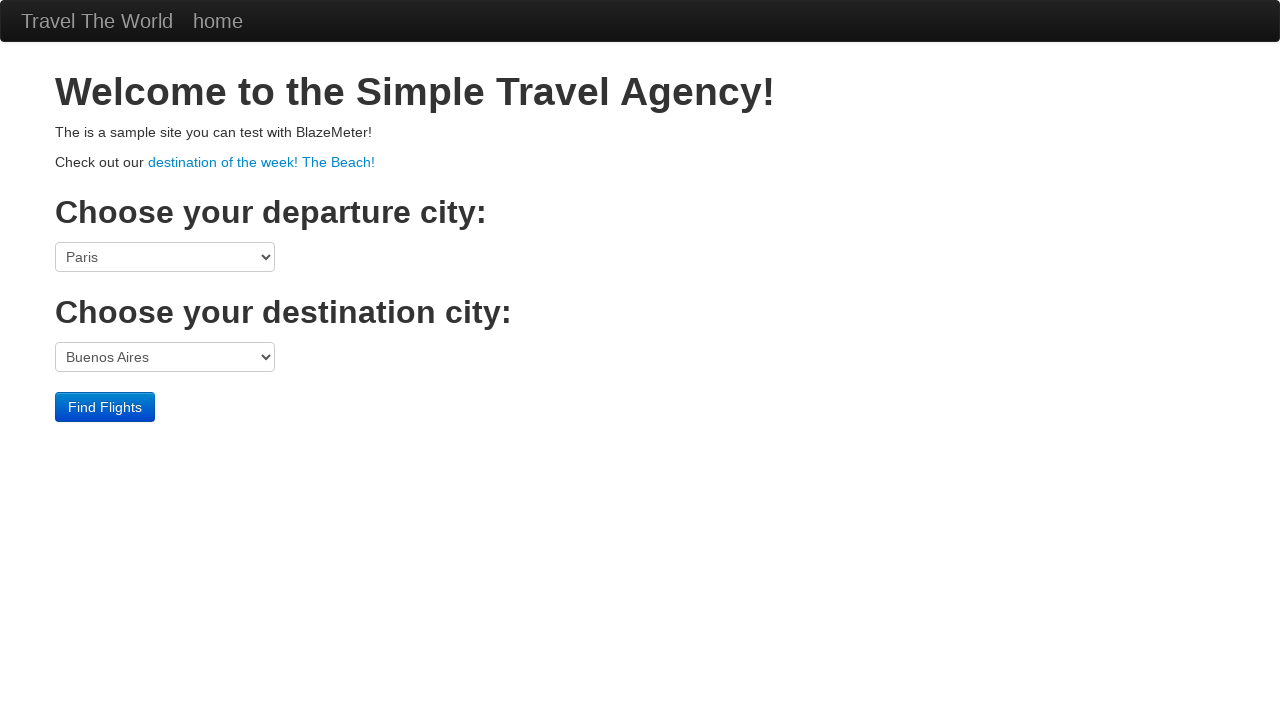

Located the departure city dropdown element
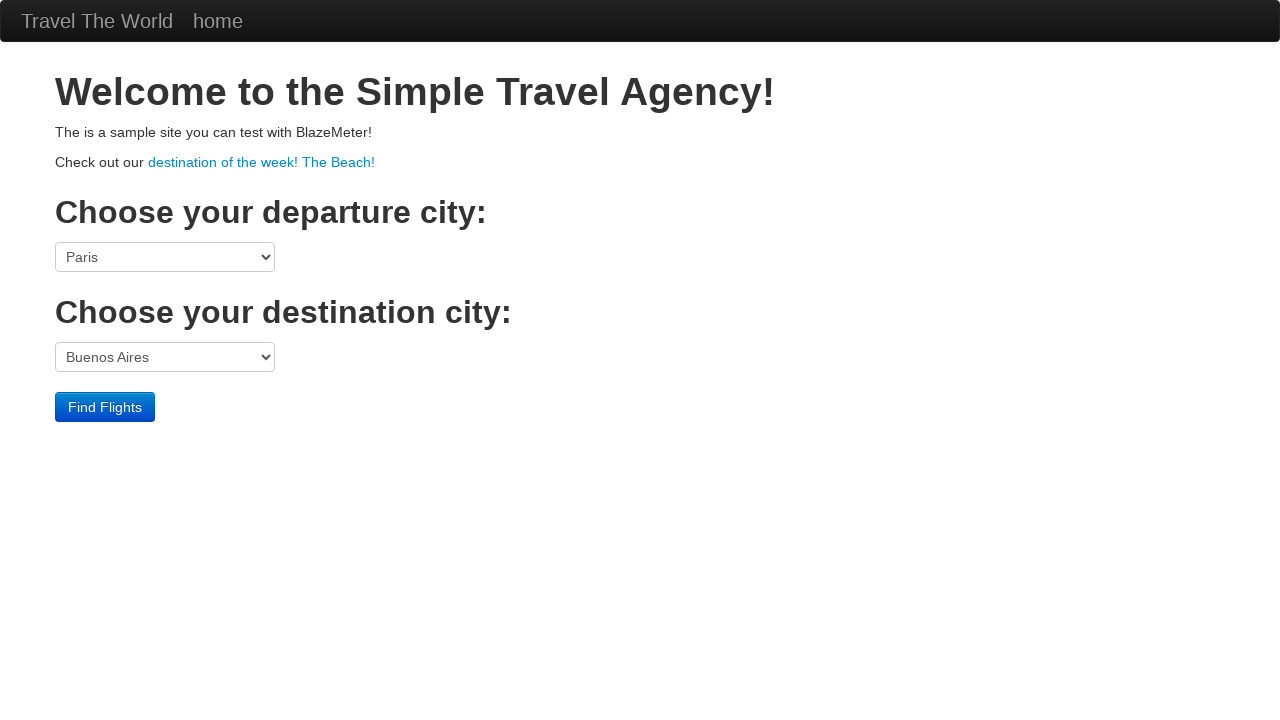

Clicked to open the departure city dropdown at (165, 257) on select[name='fromPort']
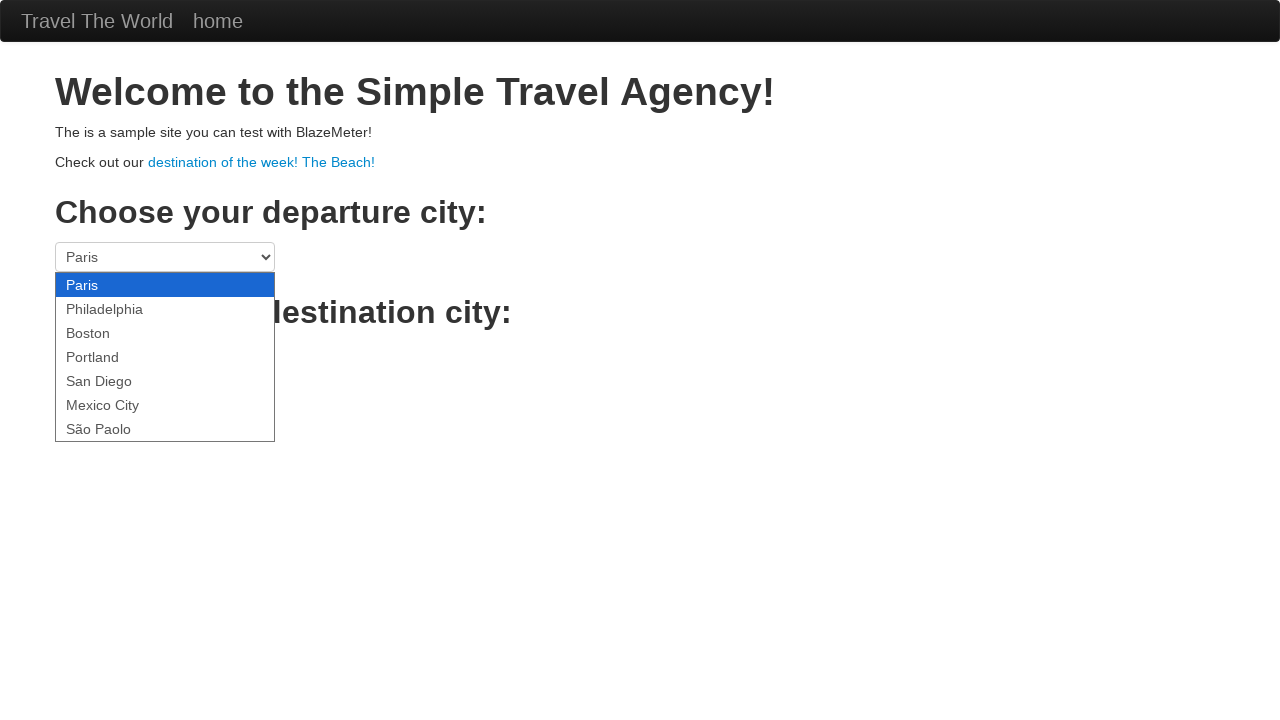

Retrieved all available departure city options
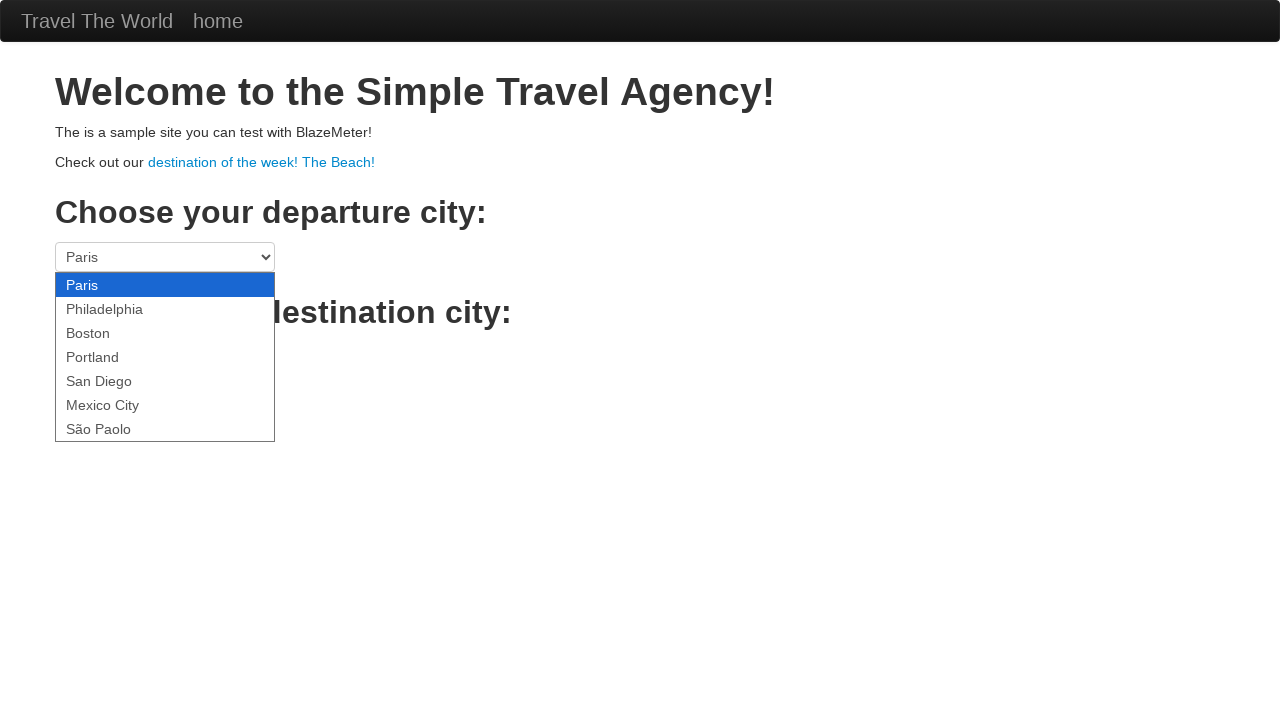

Selected dropdown option at index 0 on select[name='fromPort']
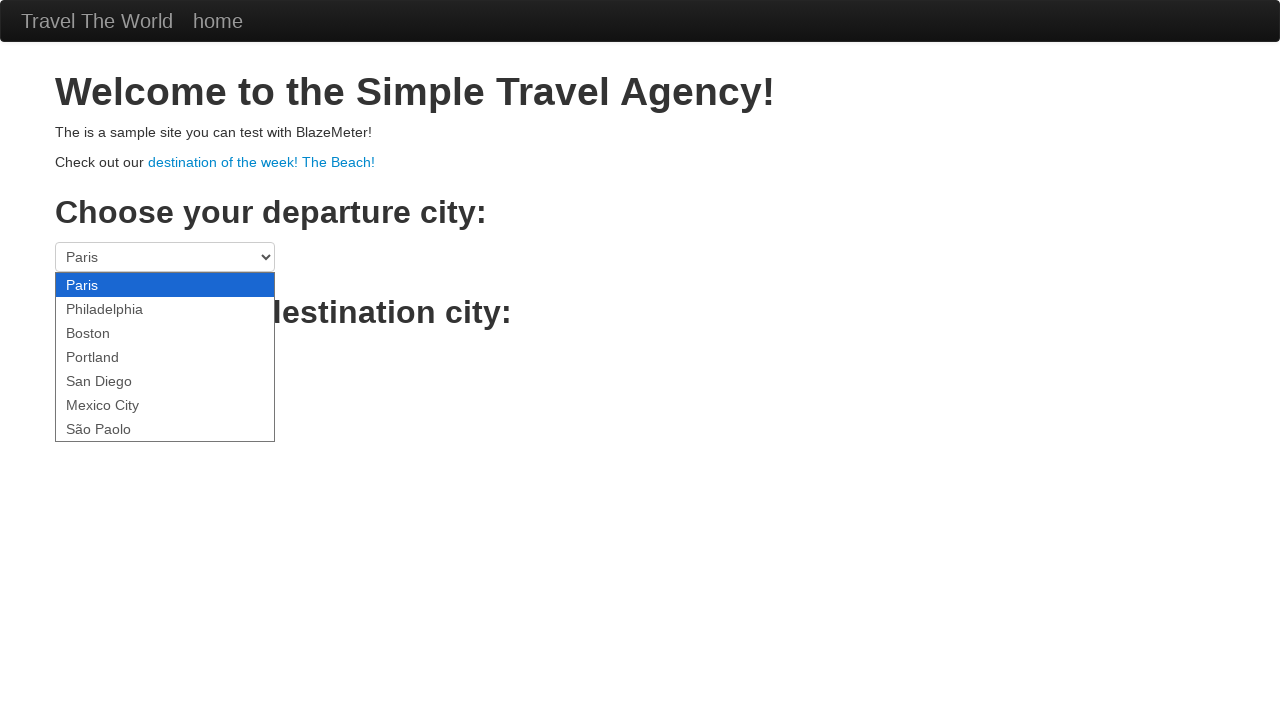

Selected dropdown option at index 1 on select[name='fromPort']
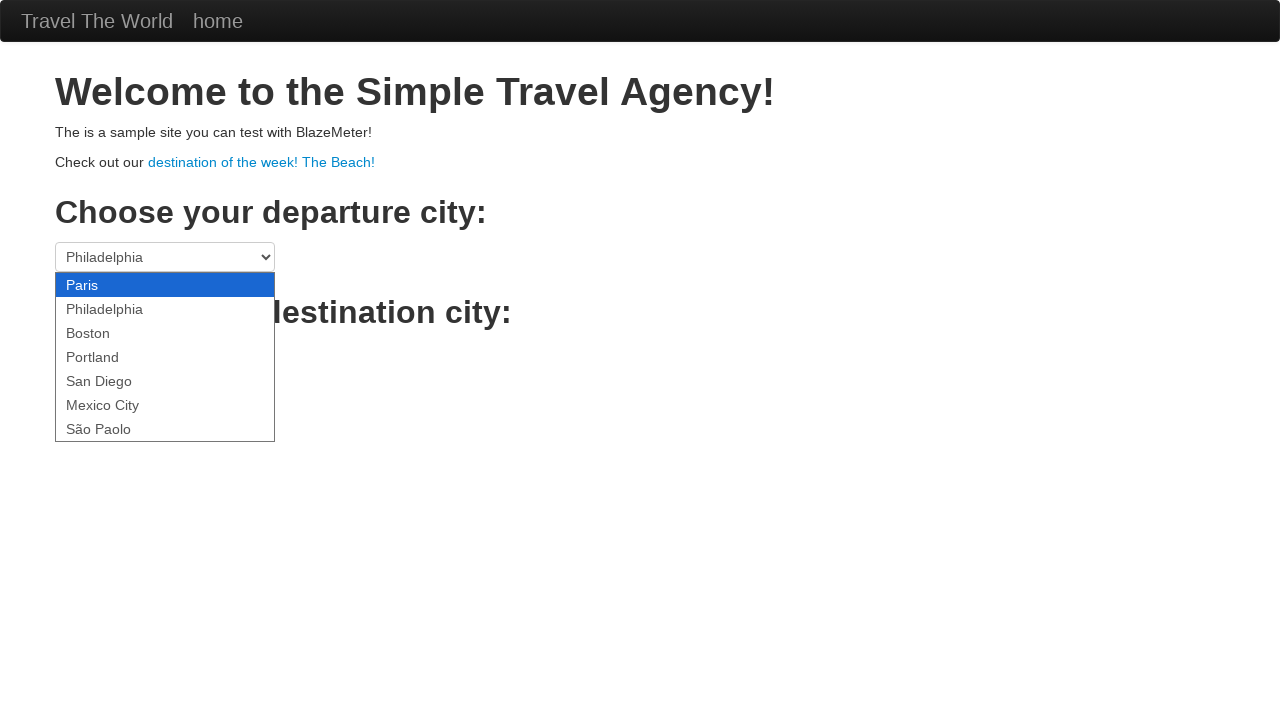

Selected dropdown option at index 2 on select[name='fromPort']
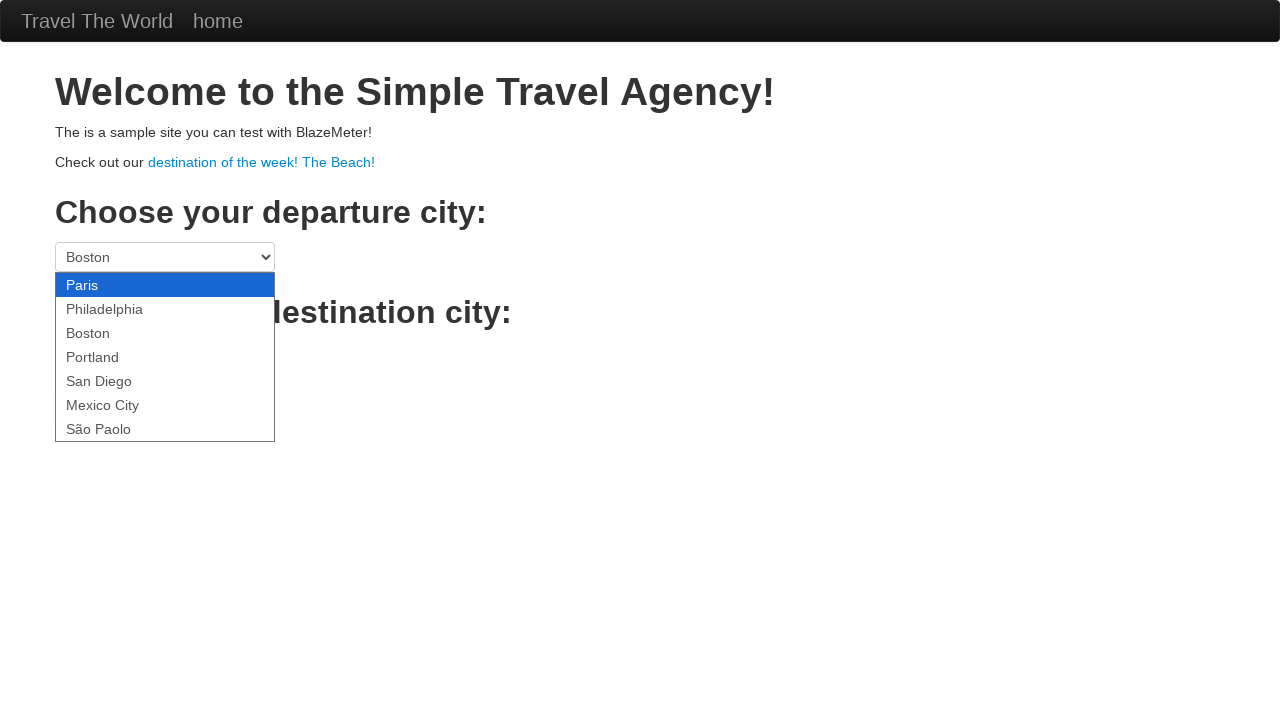

Selected dropdown option at index 3 on select[name='fromPort']
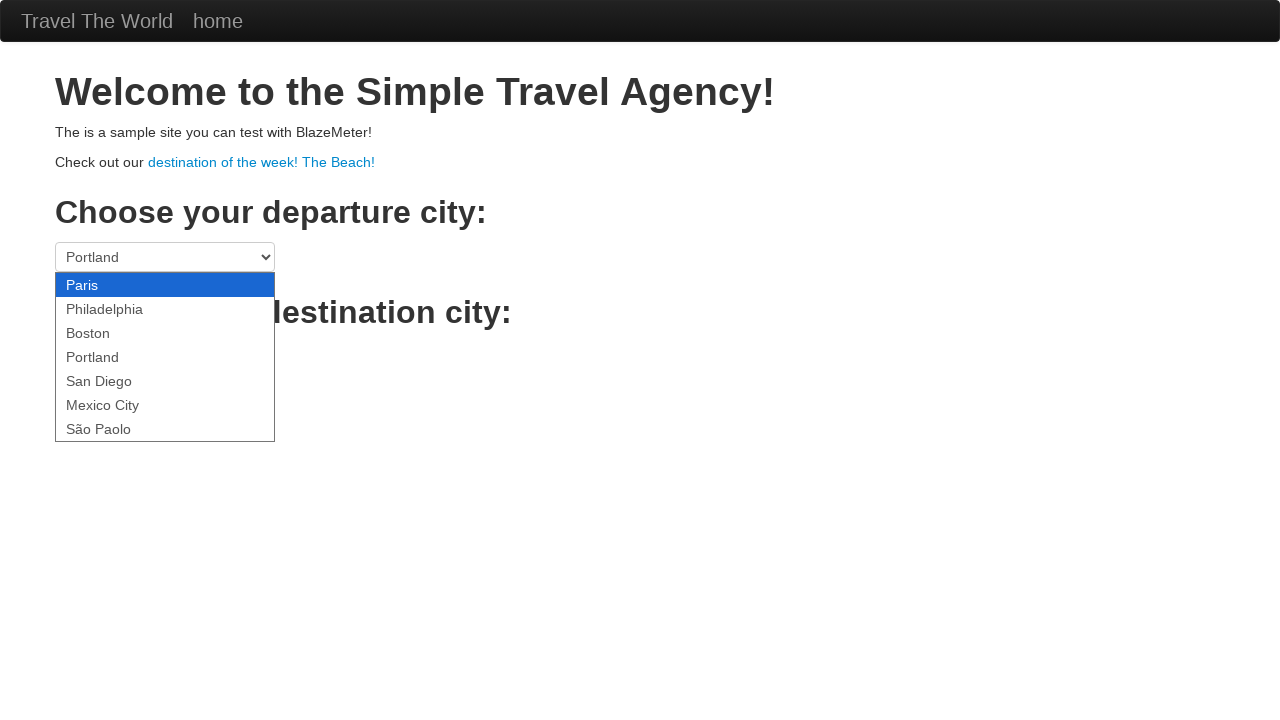

Selected dropdown option at index 4 on select[name='fromPort']
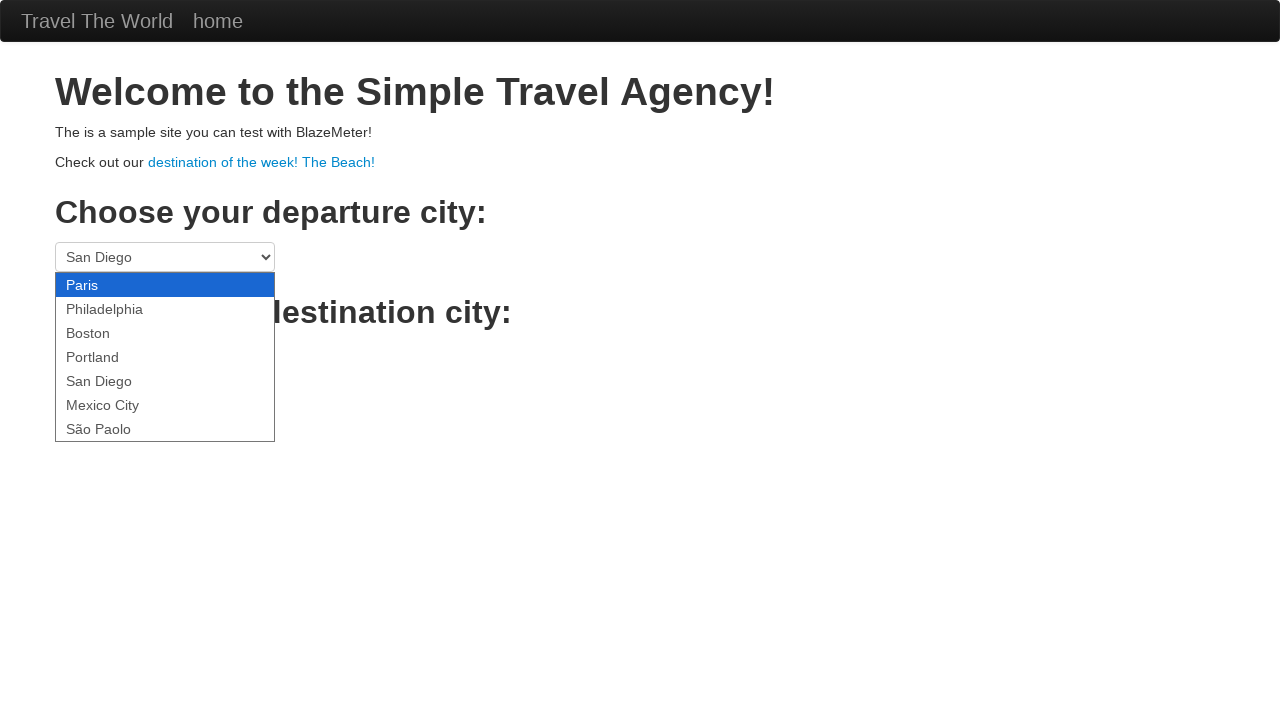

Selected dropdown option at index 5 on select[name='fromPort']
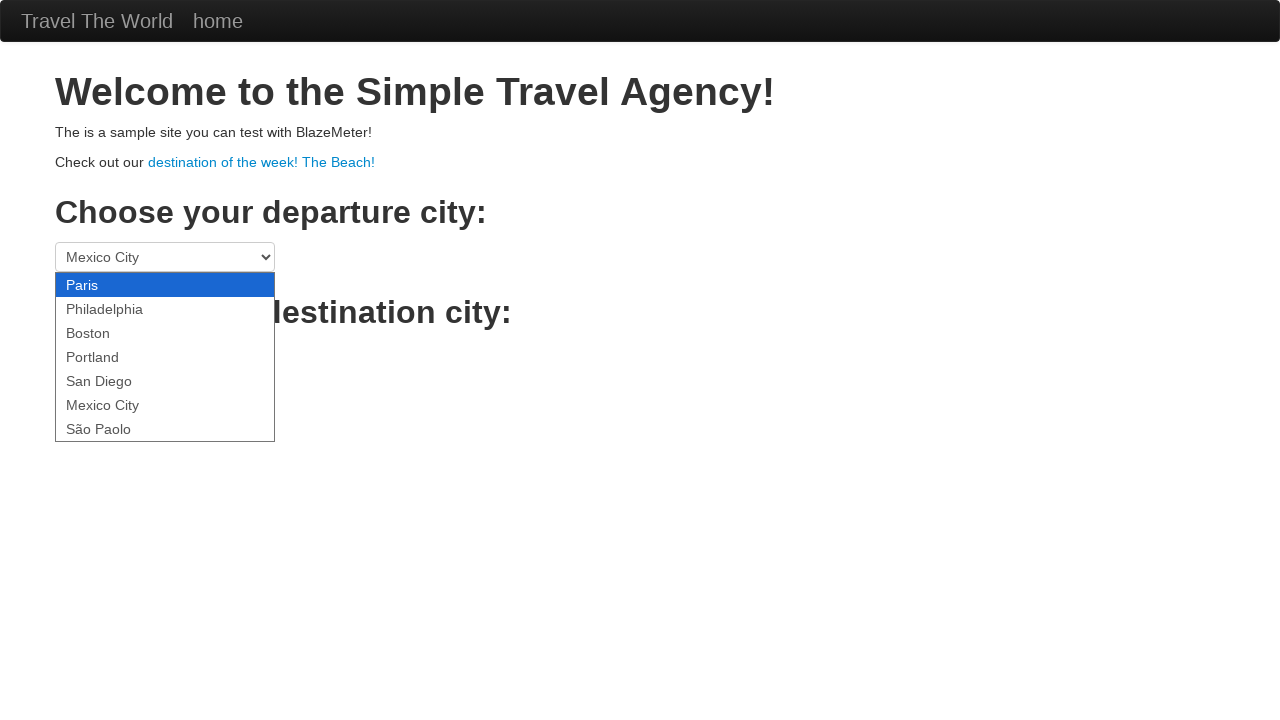

Selected dropdown option at index 6 on select[name='fromPort']
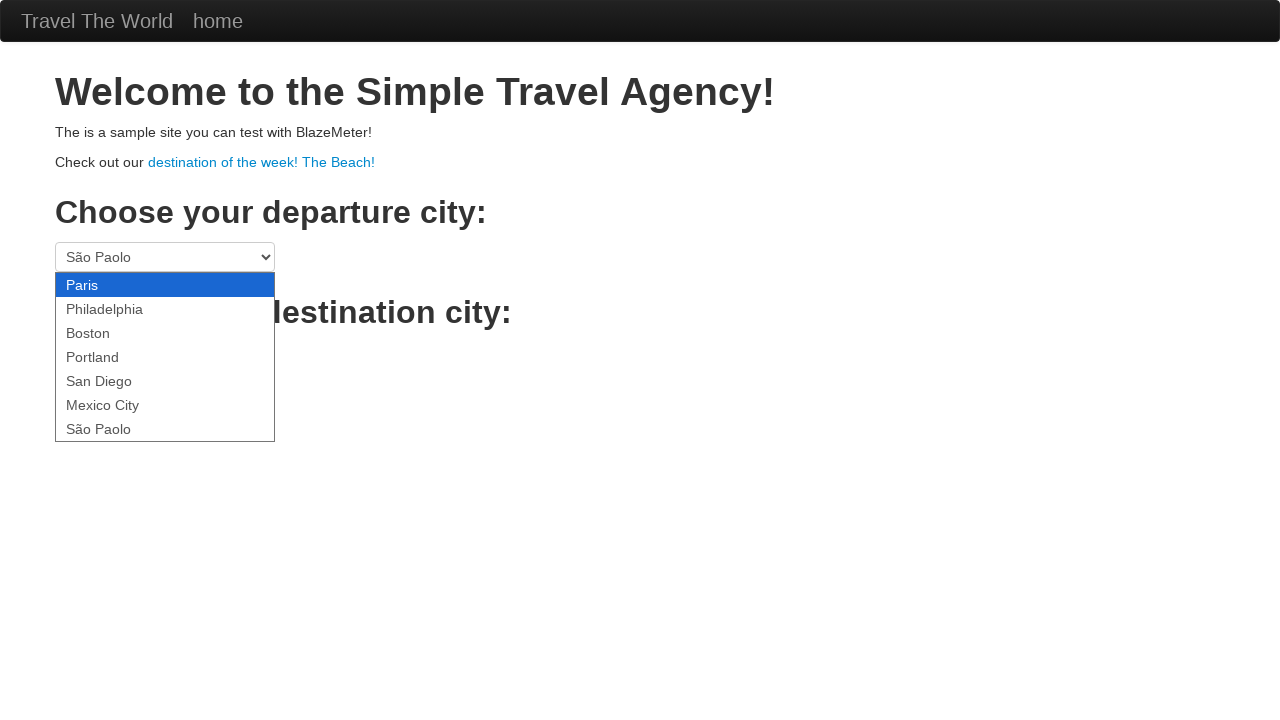

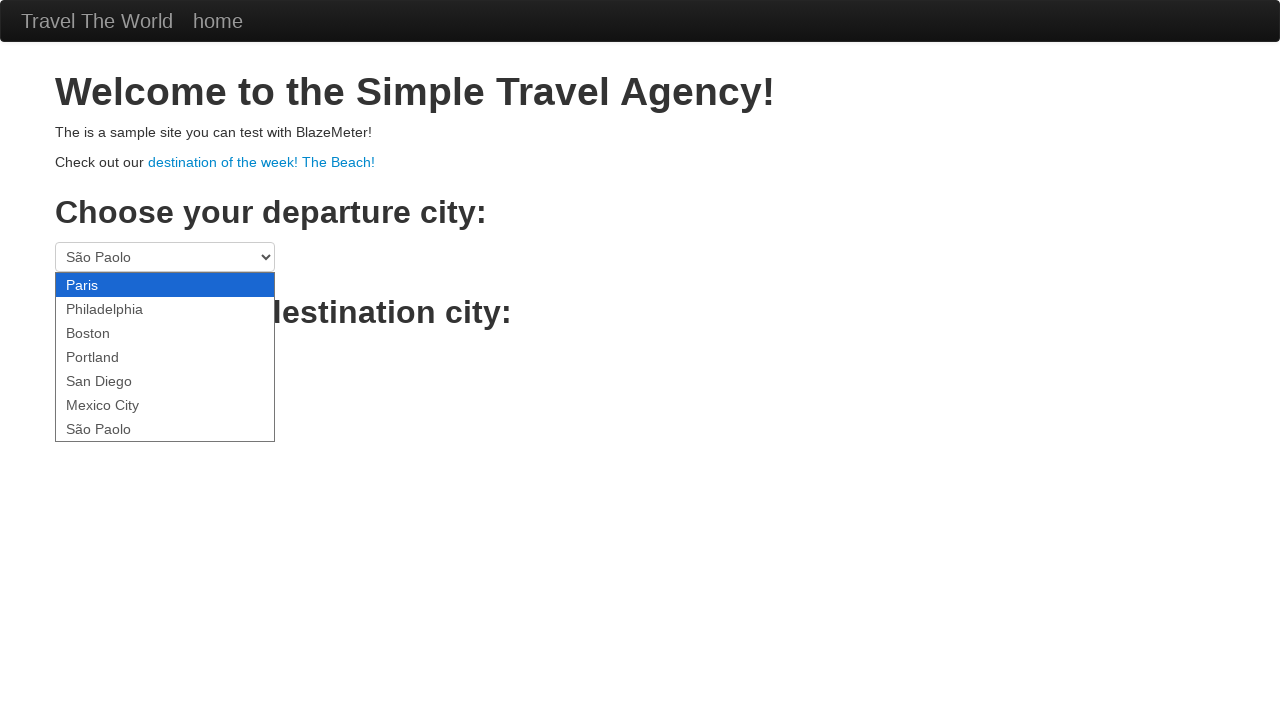